Tests unchecking checkboxes on a practice form after first checking them, demonstrating three different unchecking methods

Starting URL: https://demoqa.com/automation-practice-form

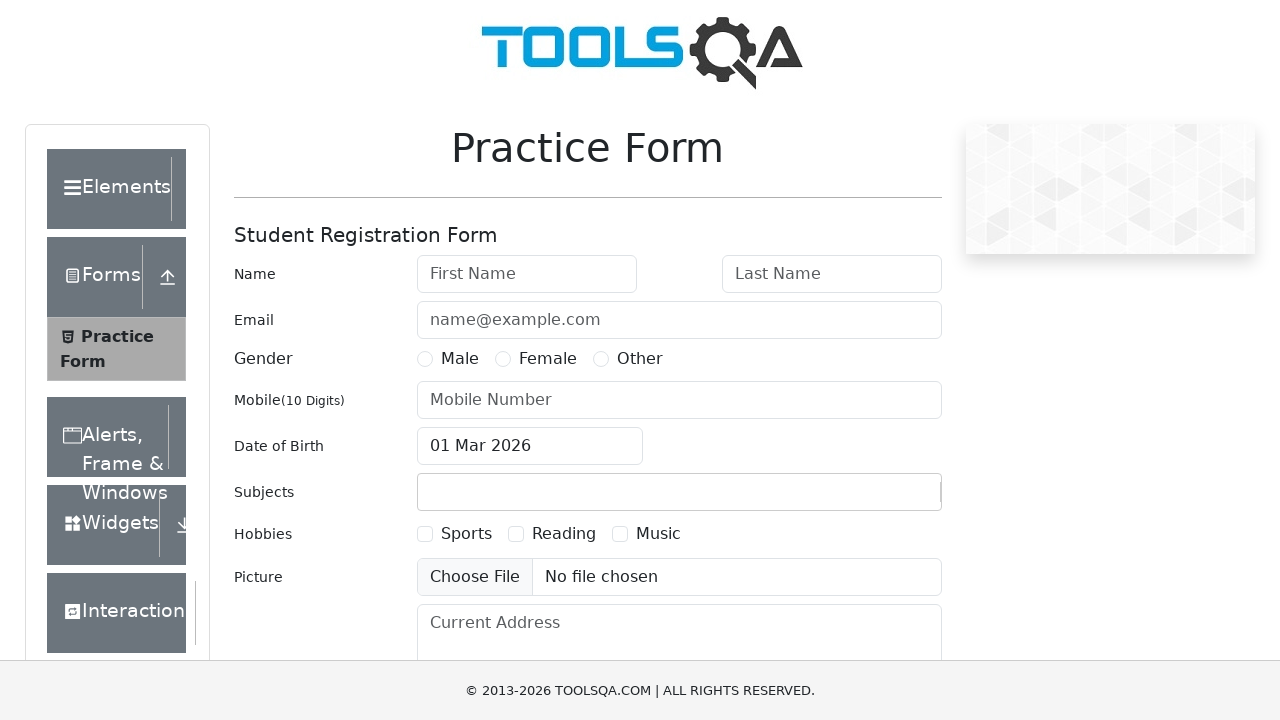

Clicked Sports checkbox to check it at (466, 534) on text=Sports
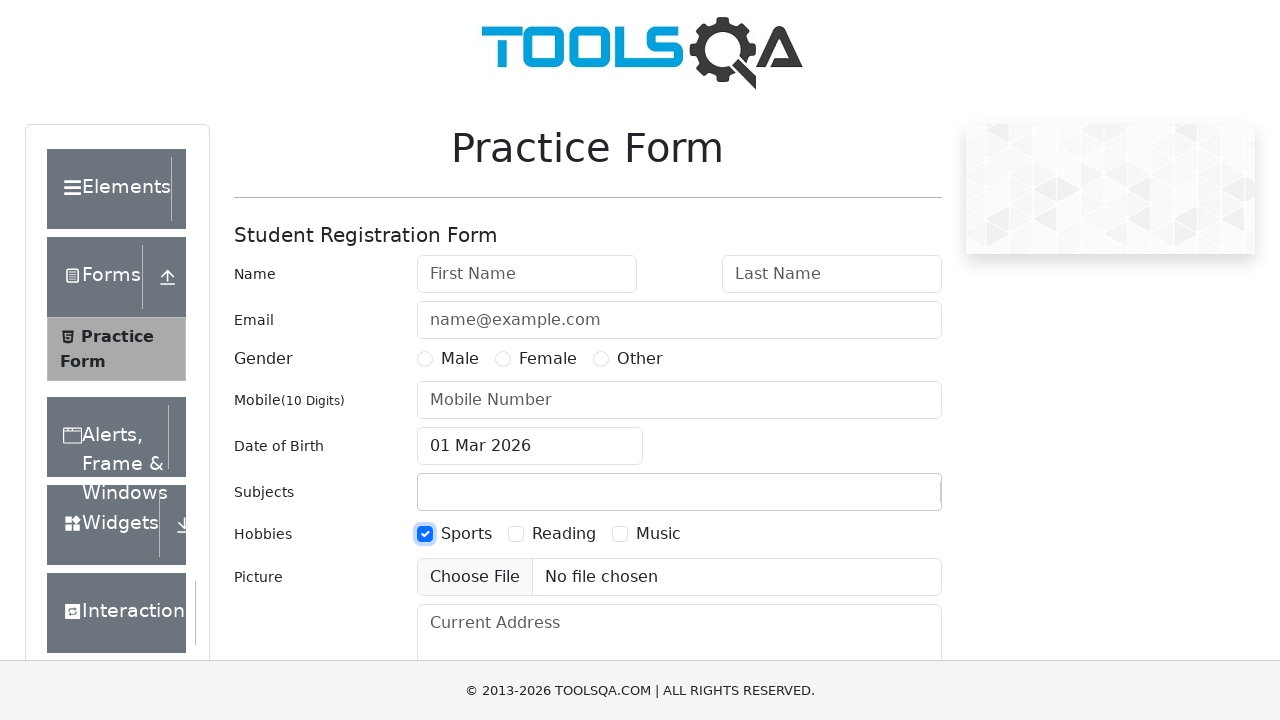

Checked Reading checkbox using check() method at (564, 534) on text=Reading
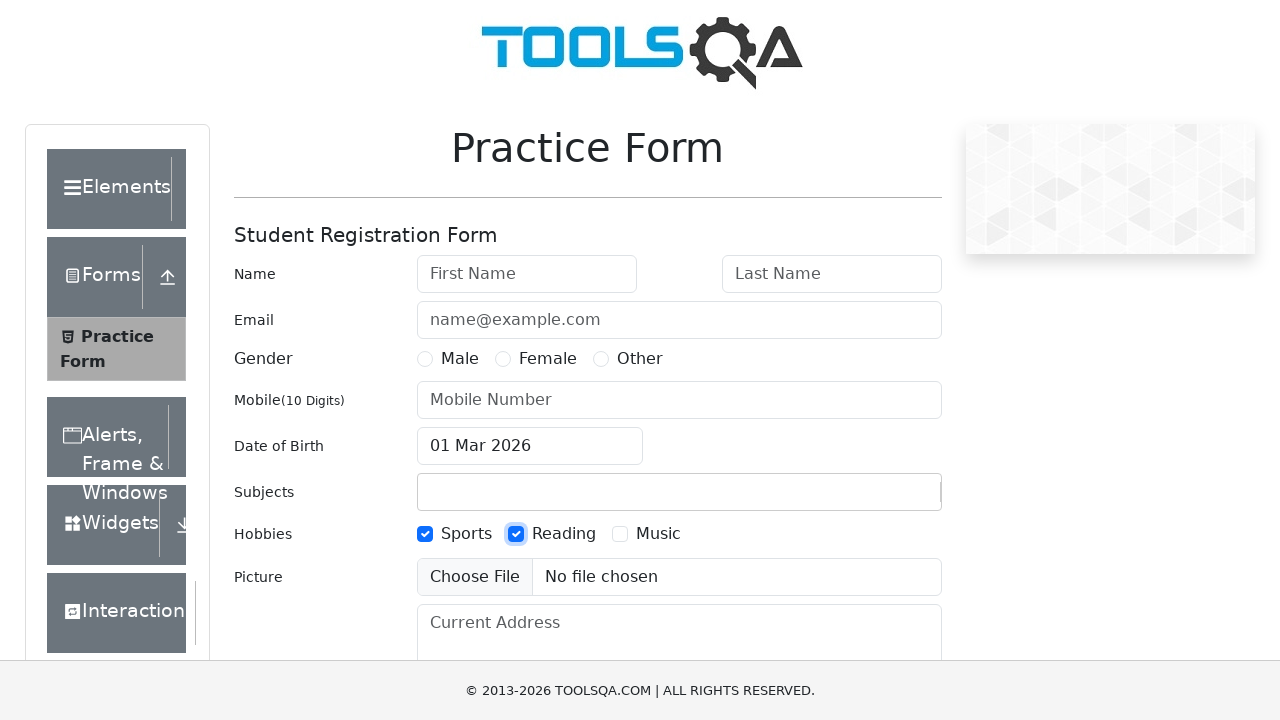

Checked Music checkbox using locator().check() method at (658, 534) on text=Music
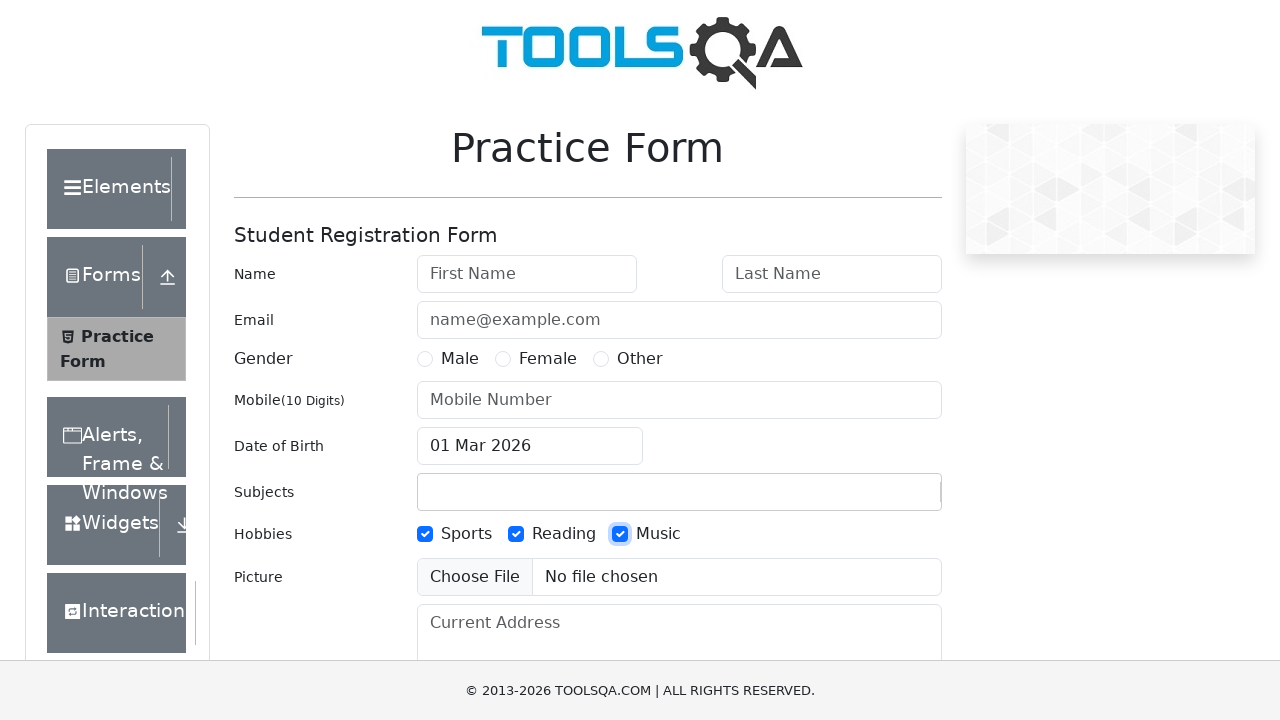

Unchecked Sports checkbox using locator().click() method at (466, 534) on text=Sports
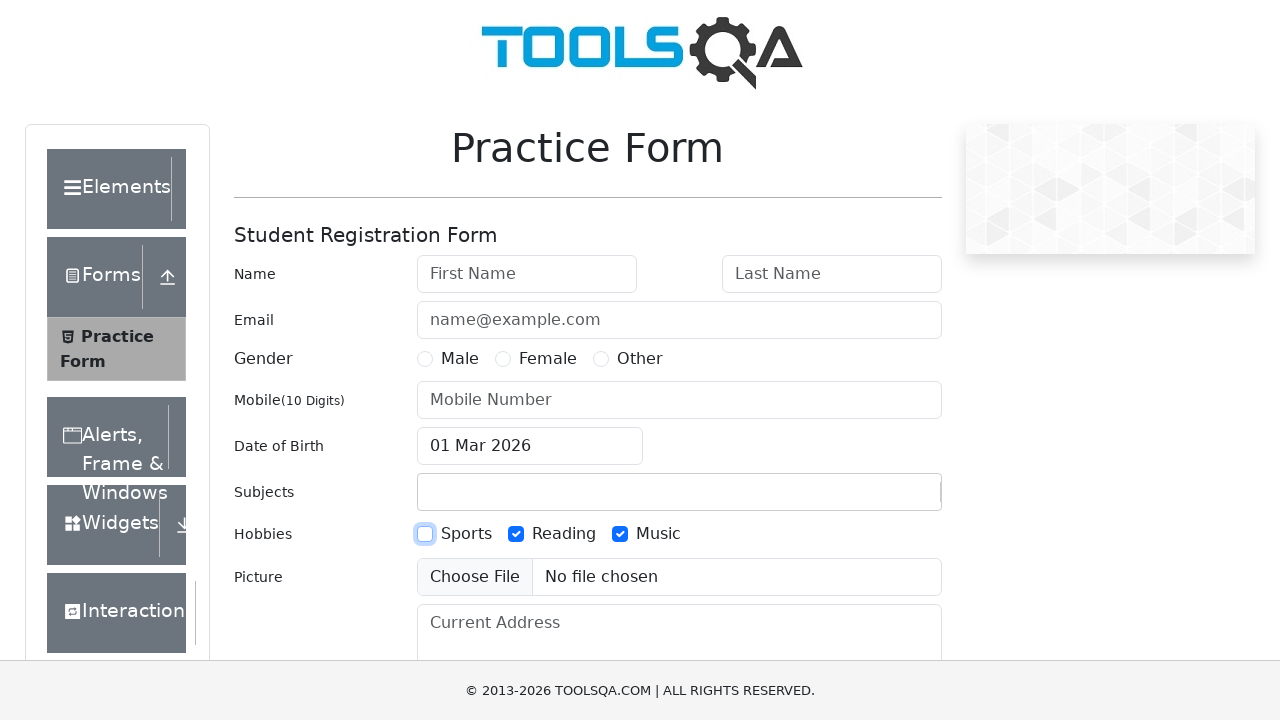

Unchecked Reading checkbox using uncheck() method at (564, 534) on text=Reading
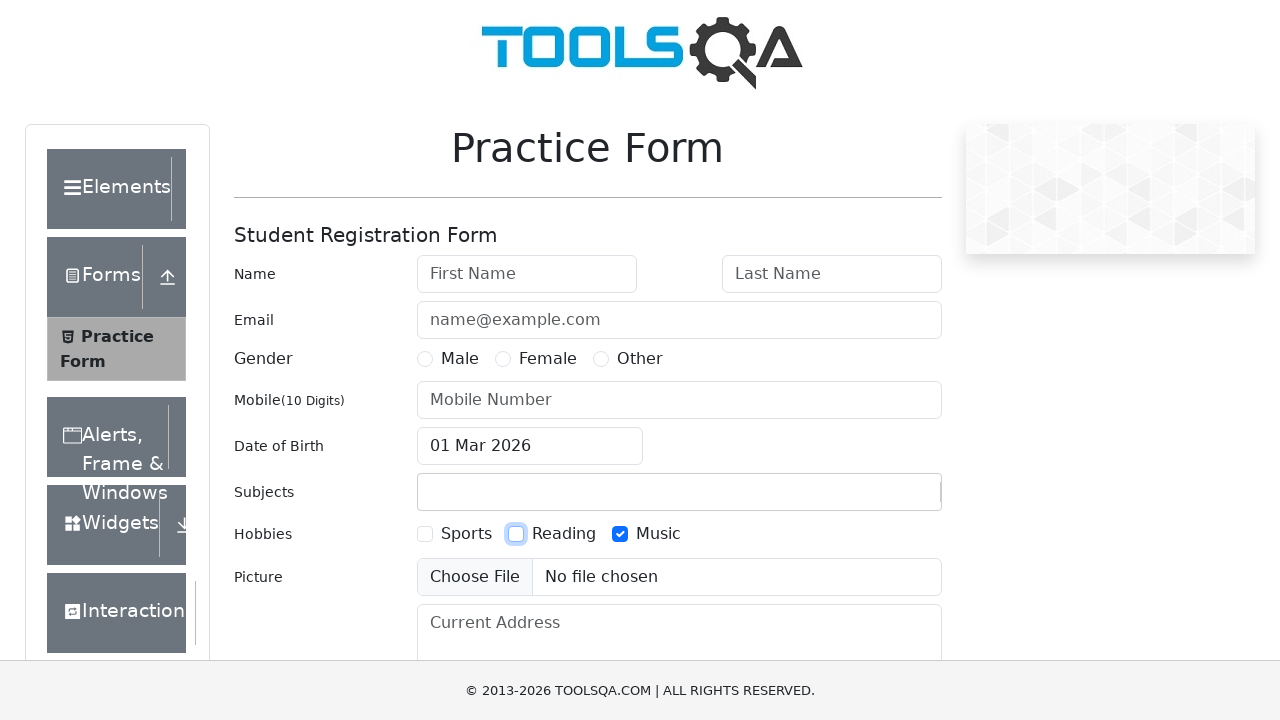

Unchecked Music checkbox using locator().uncheck() method at (658, 534) on text=Music
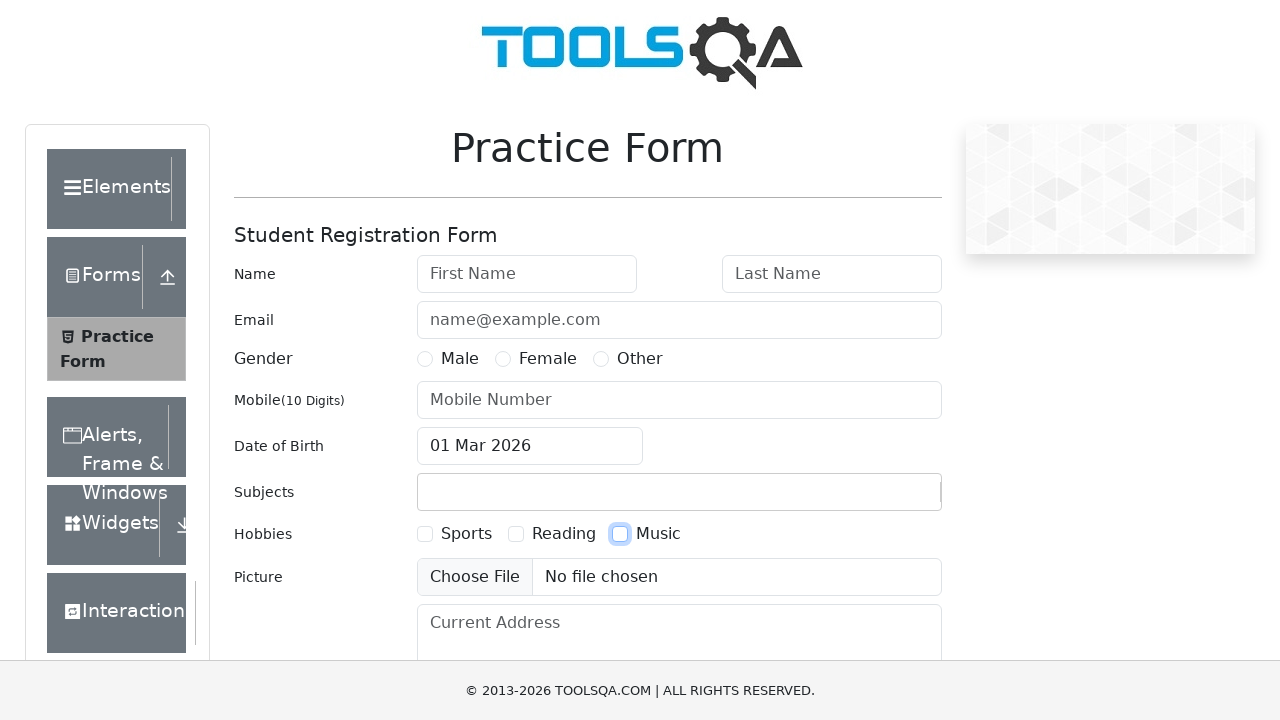

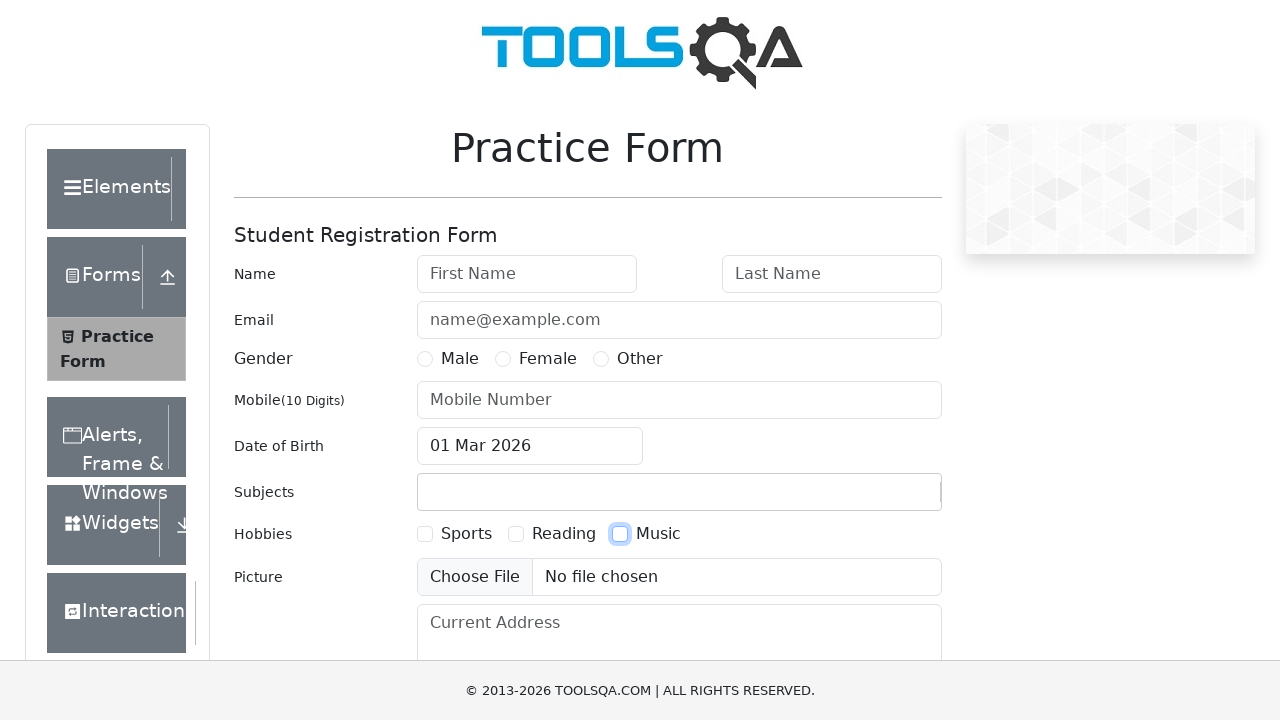